Tests the locations page by clicking on the Locations link and verifying that location names are displayed

Starting URL: https://buckslib.org/

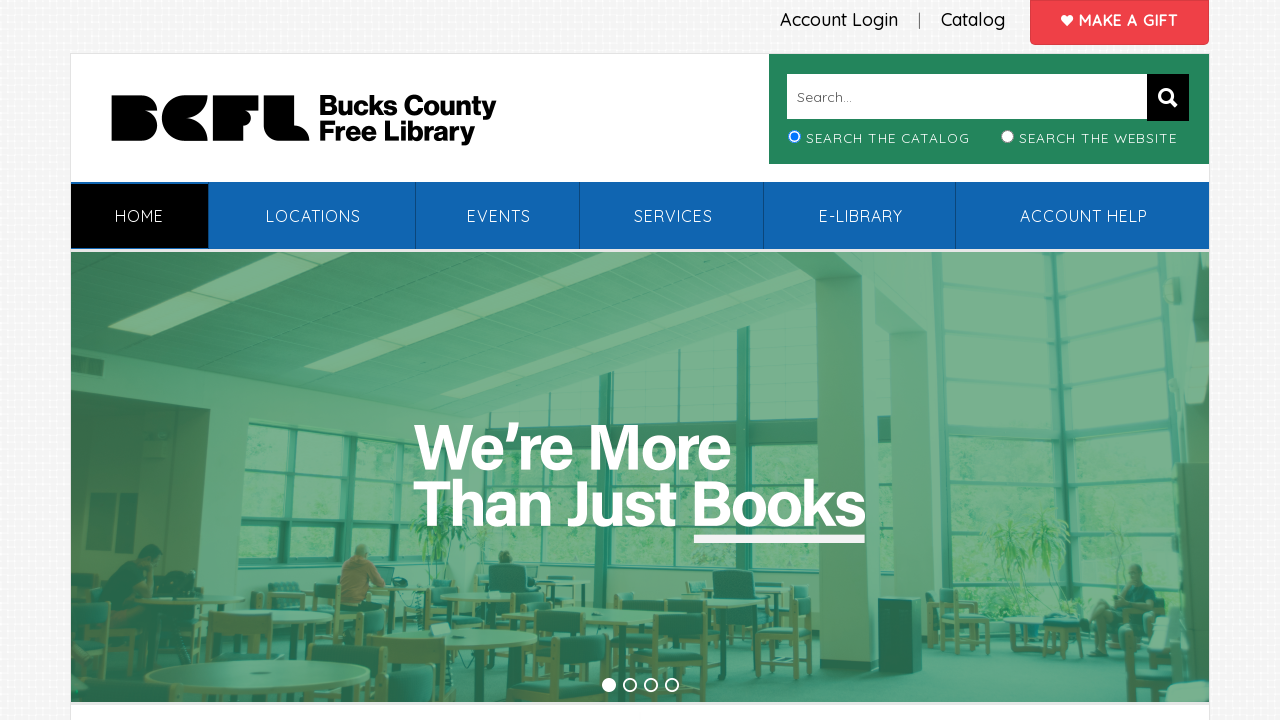

Clicked on the Locations link at (313, 216) on xpath=//*[contains(text(), ' Locations')]
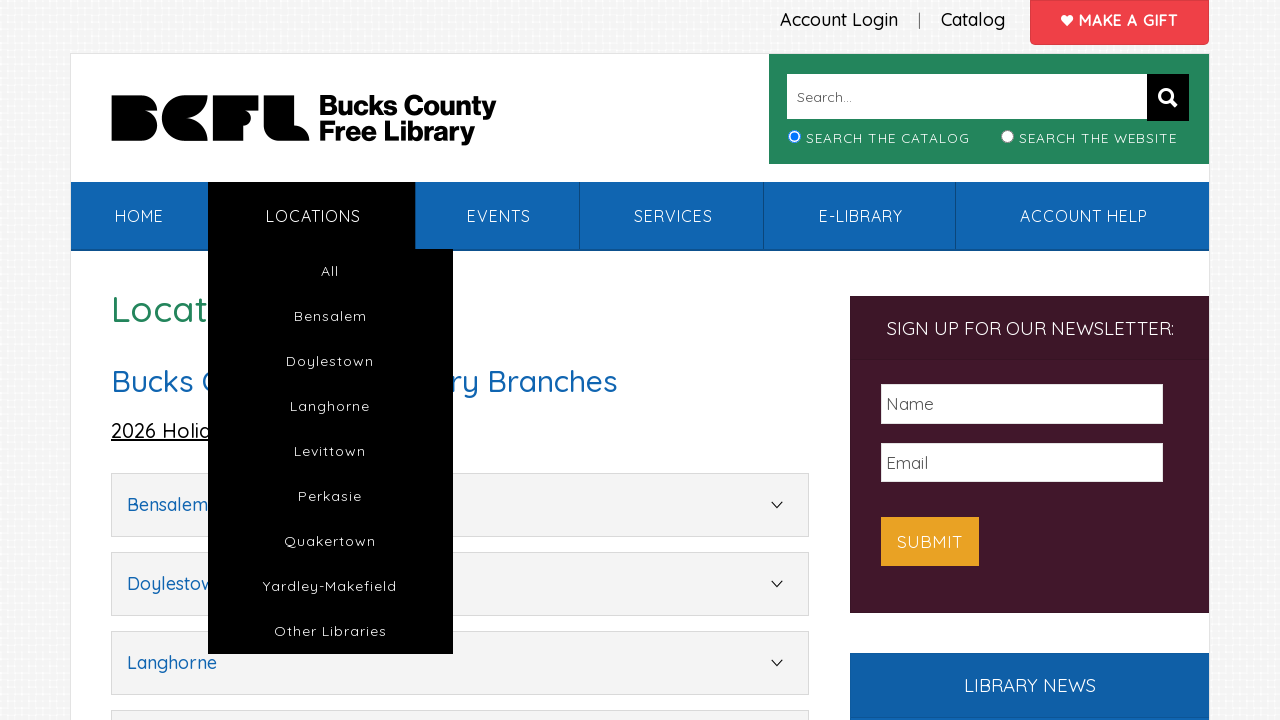

Location accordion loaded
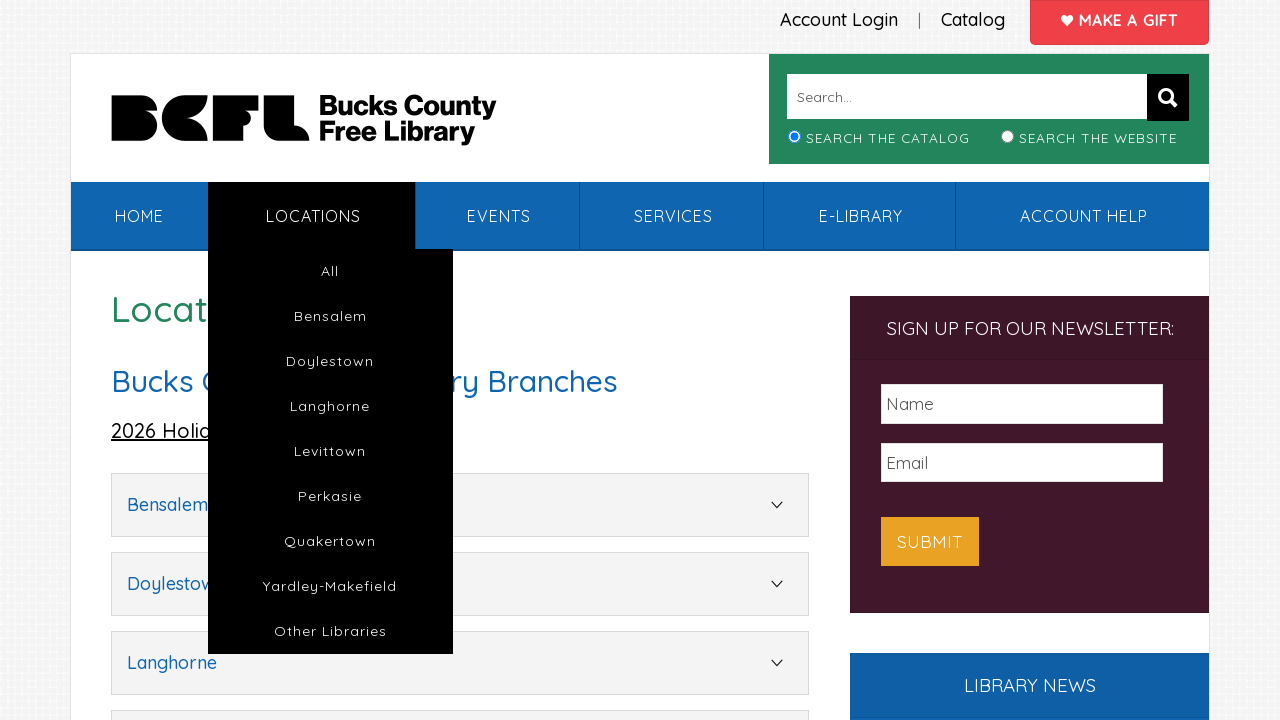

Location names are displayed in the accordion
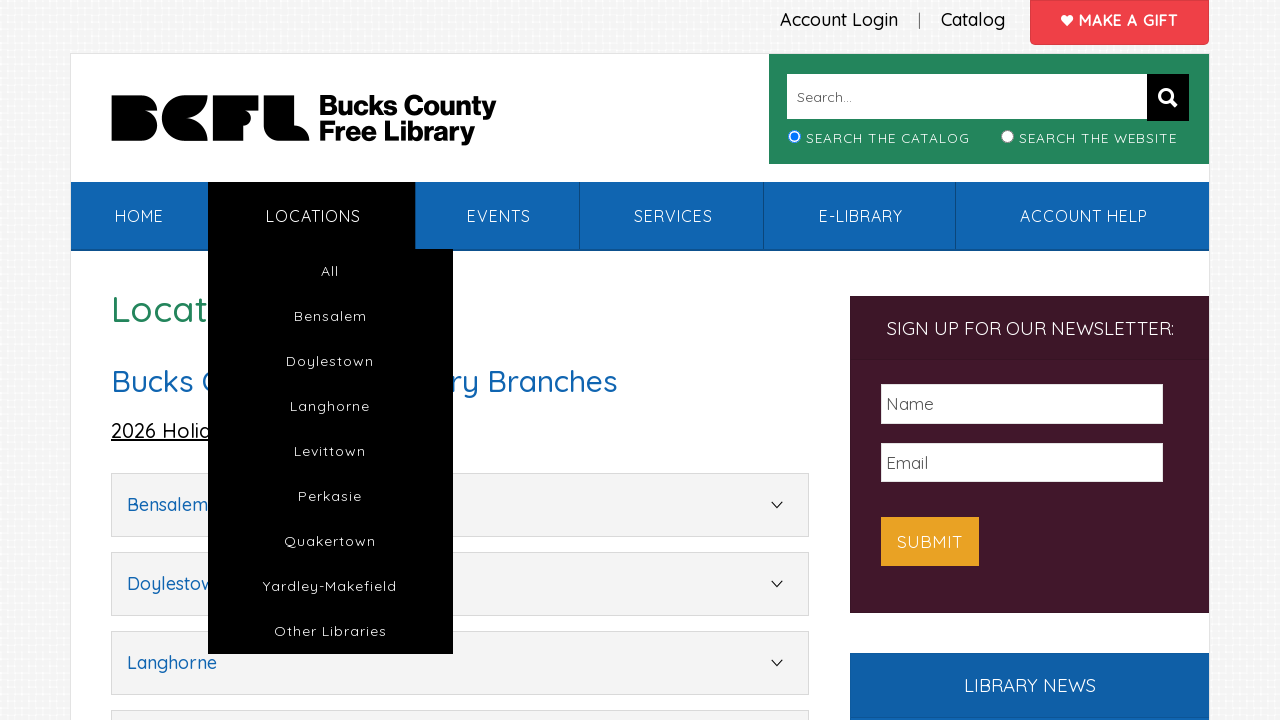

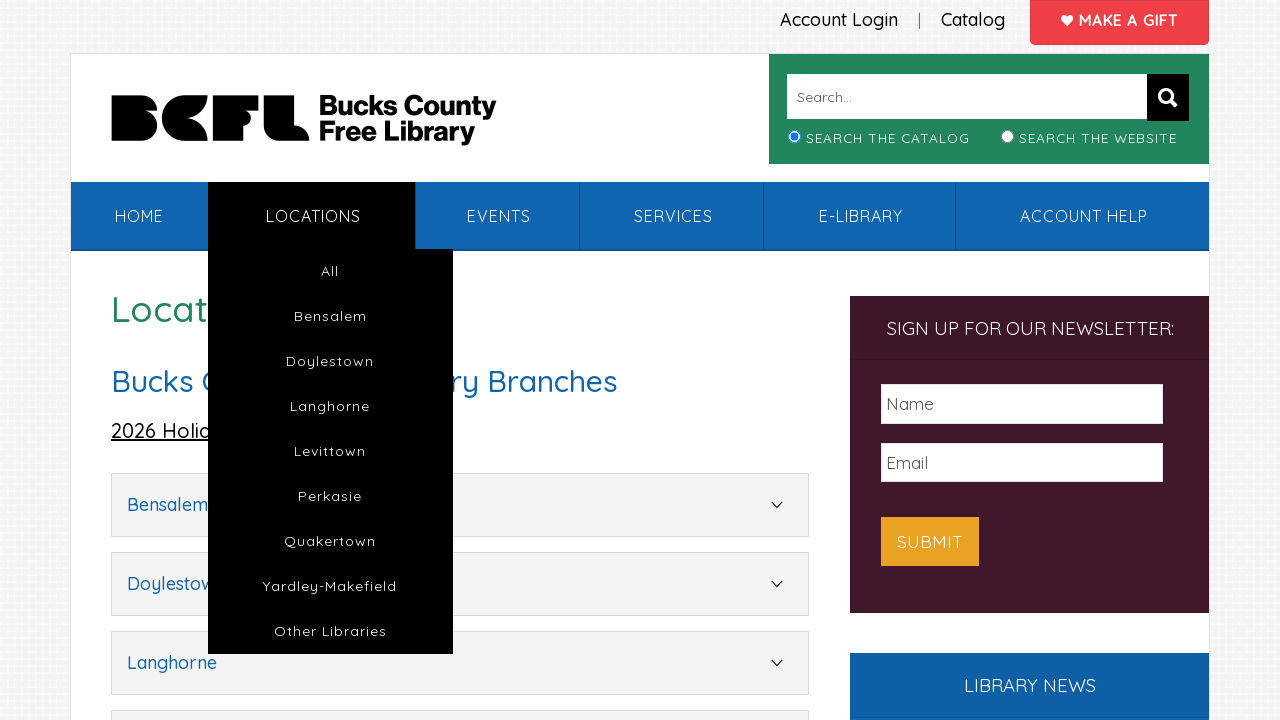